Tests multiple window handling by clicking a link that opens a new window, switching to the new window, verifying the URL contains 'new', closing the new window, and switching back to the original window.

Starting URL: https://the-internet.herokuapp.com/windows

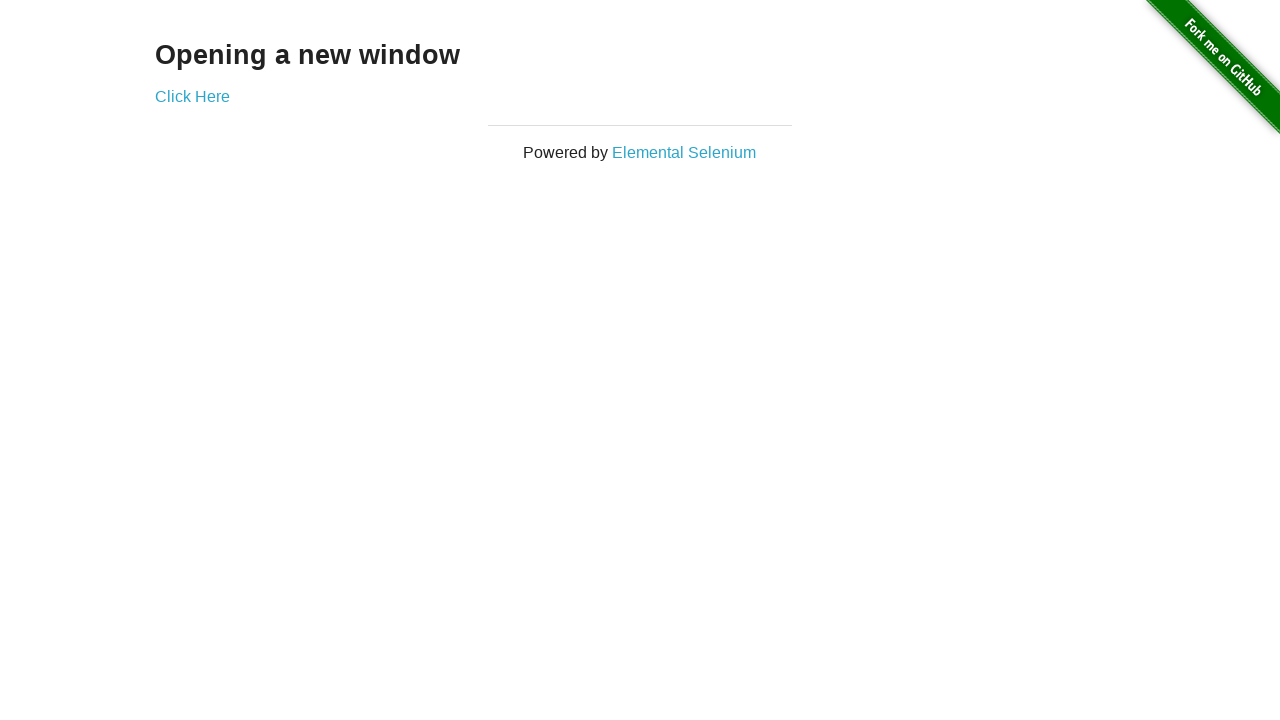

Clicked link to open new window at (192, 96) on a[href="/windows/new"]
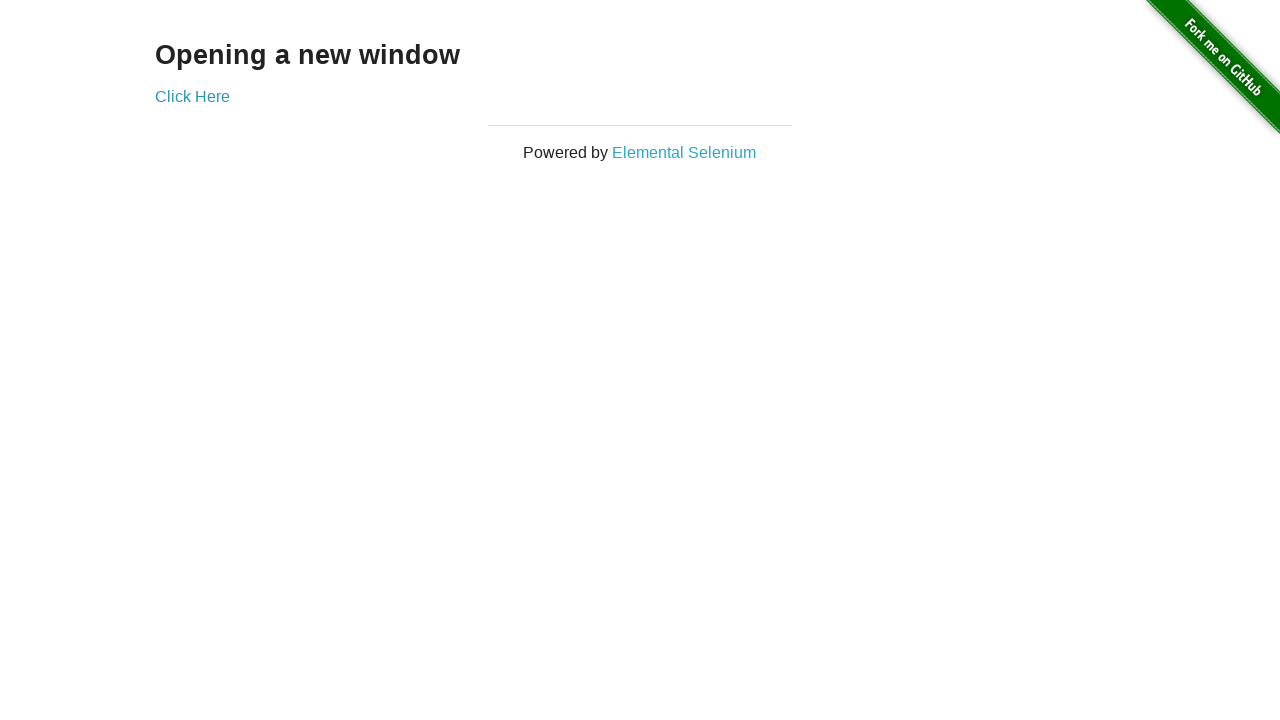

New window/page opened and captured
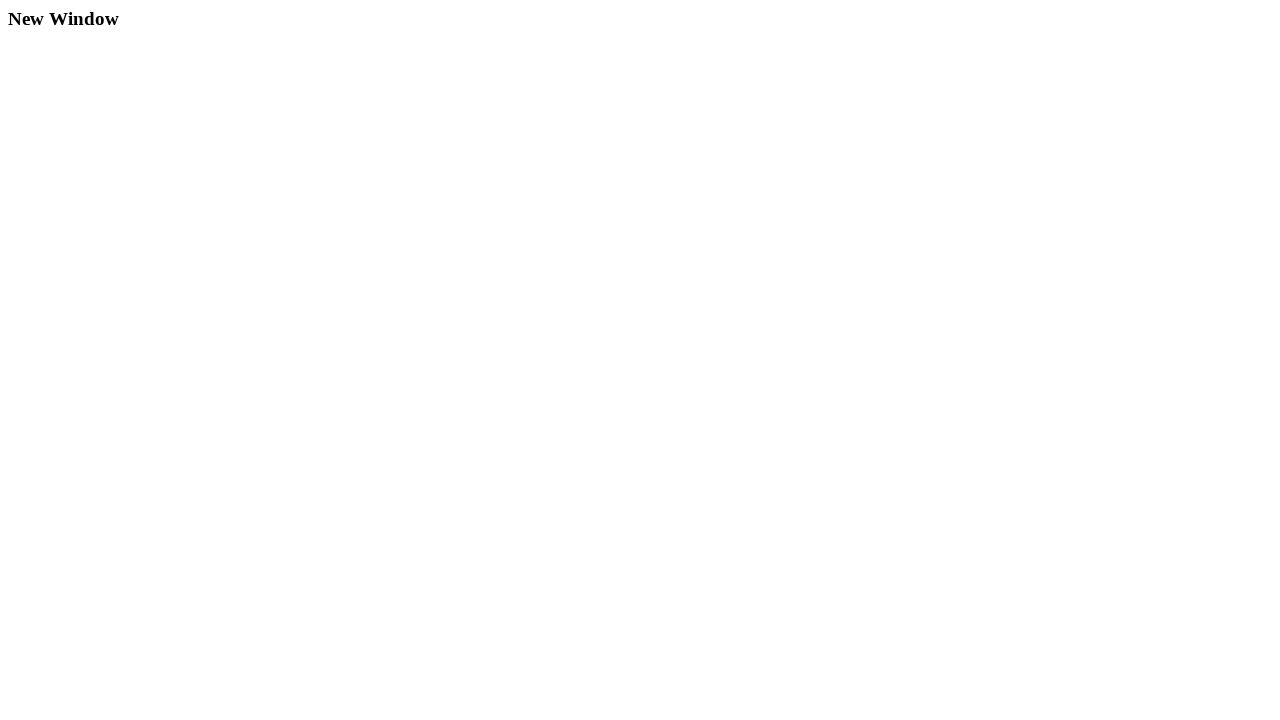

New page finished loading
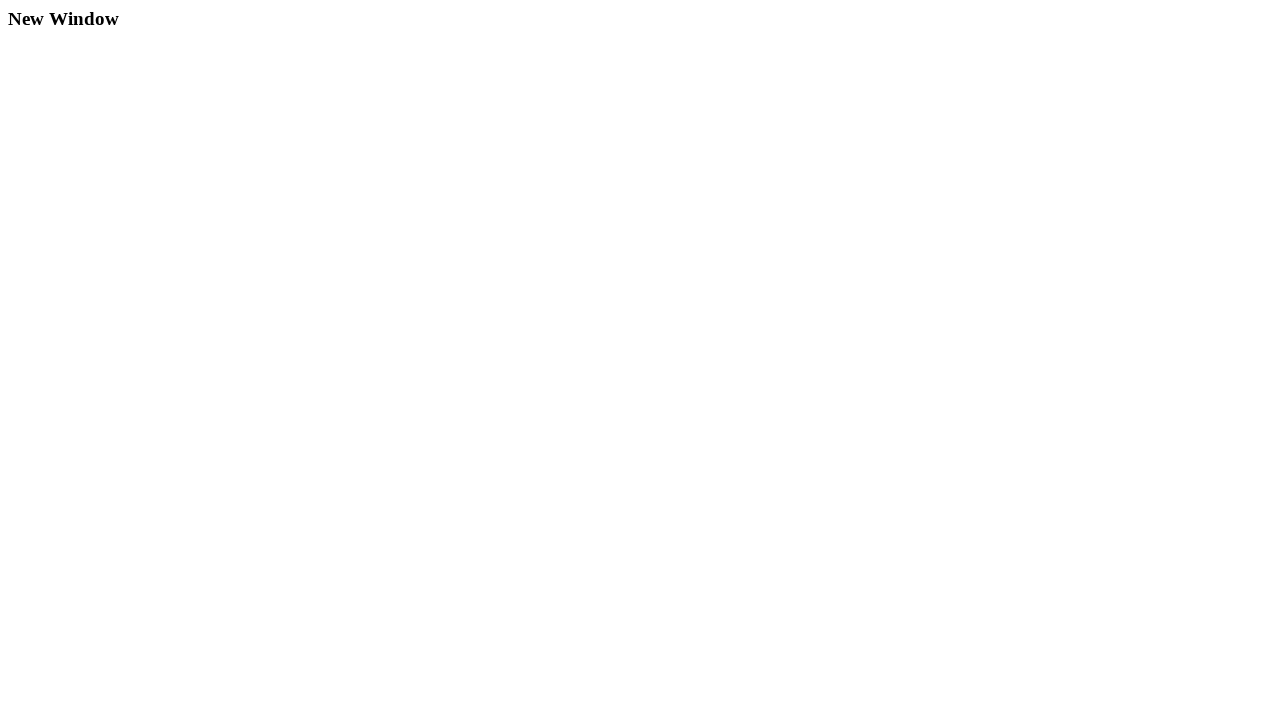

Verified new page URL contains 'new'
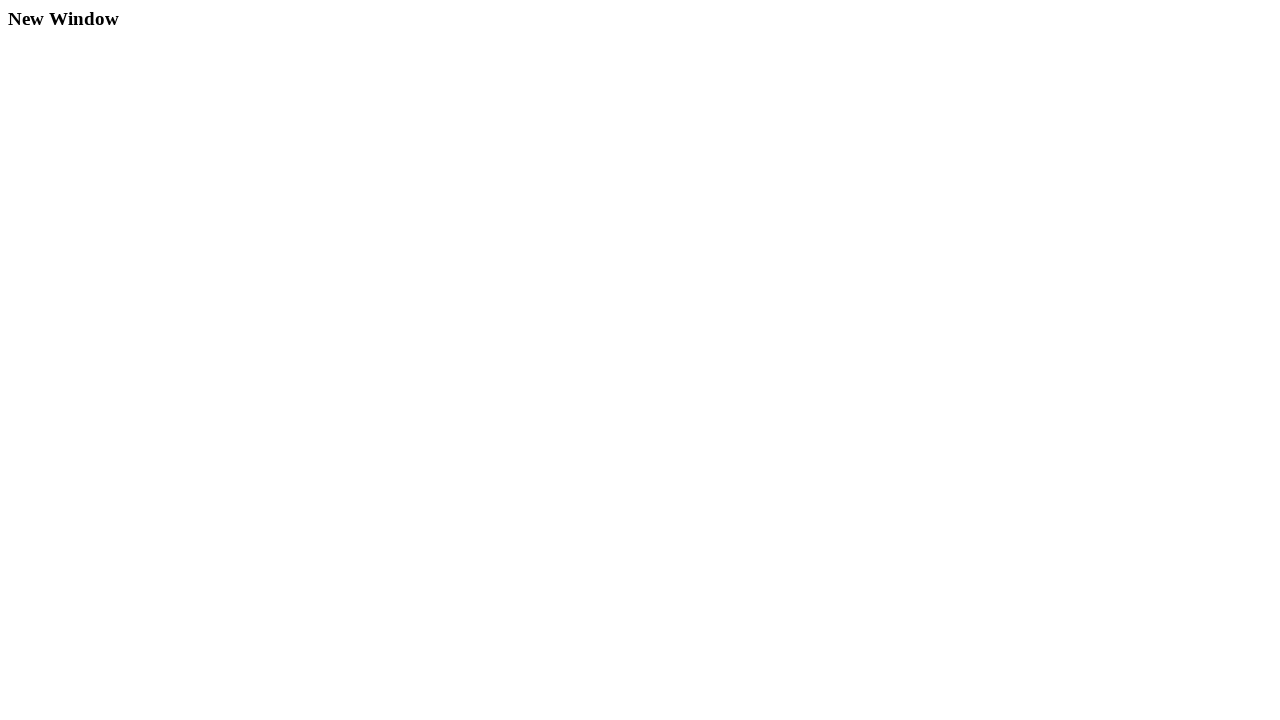

Closed the new window
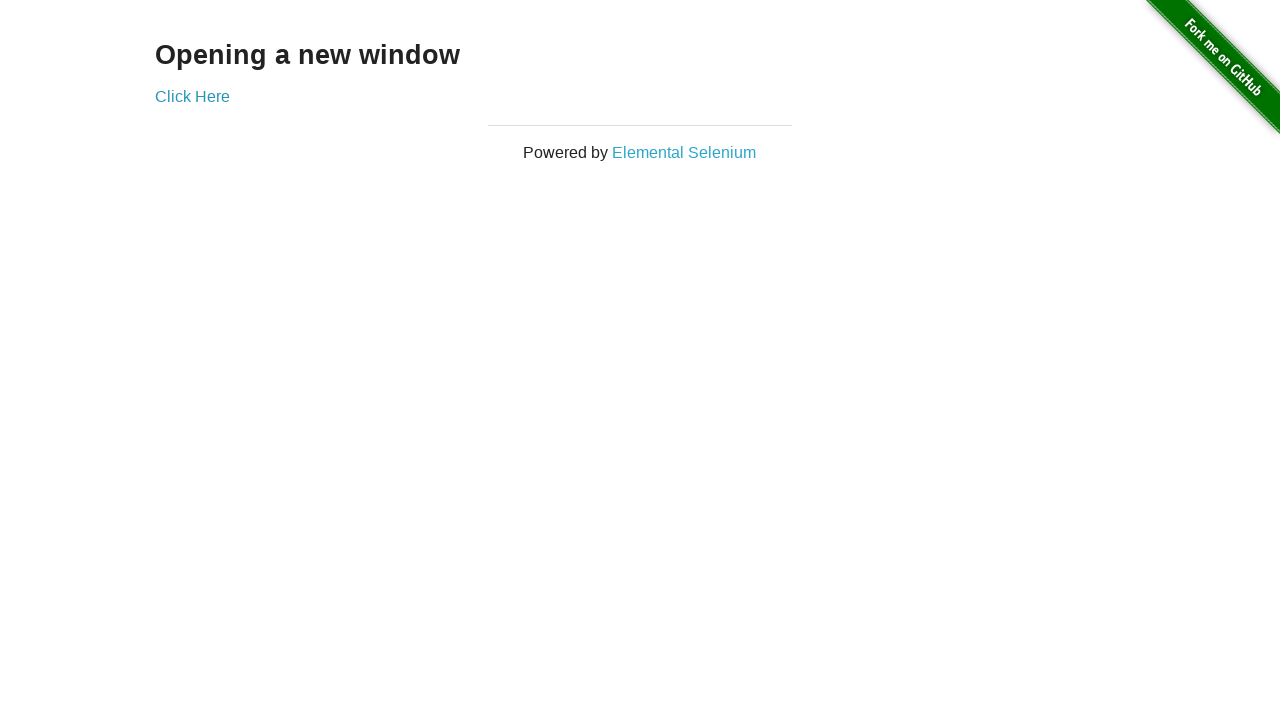

Verified original page is still active with new window link present
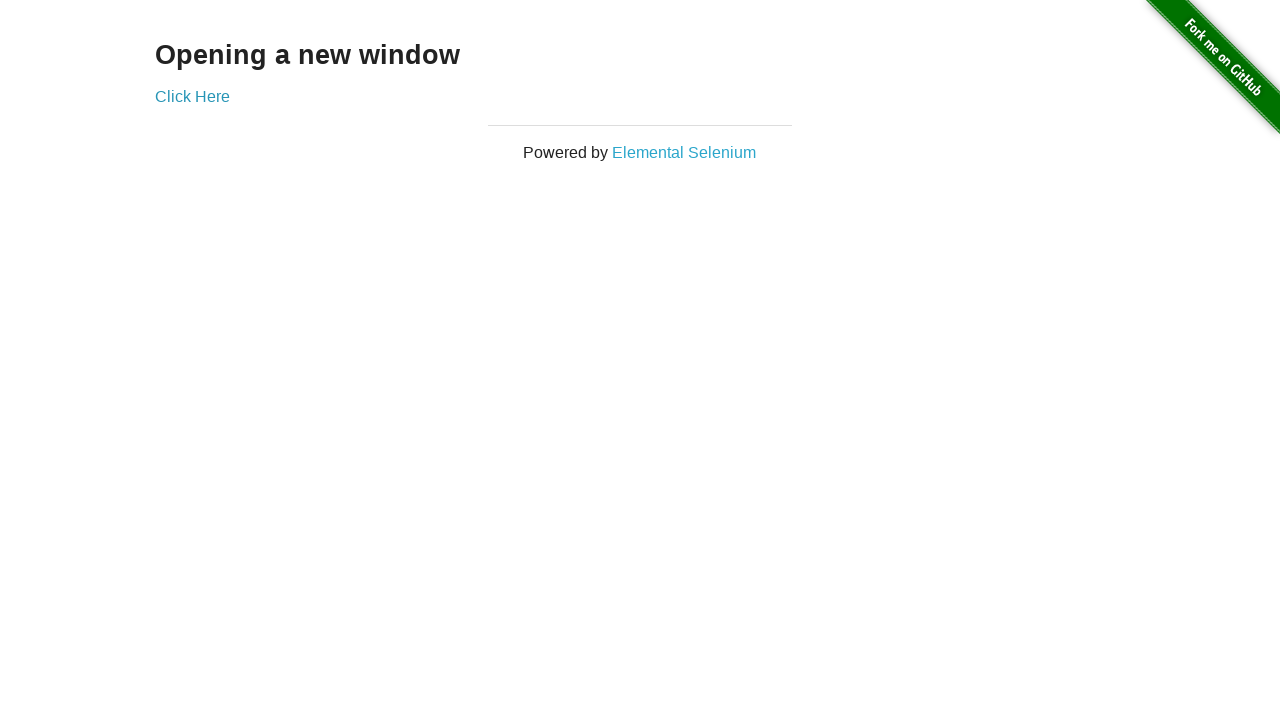

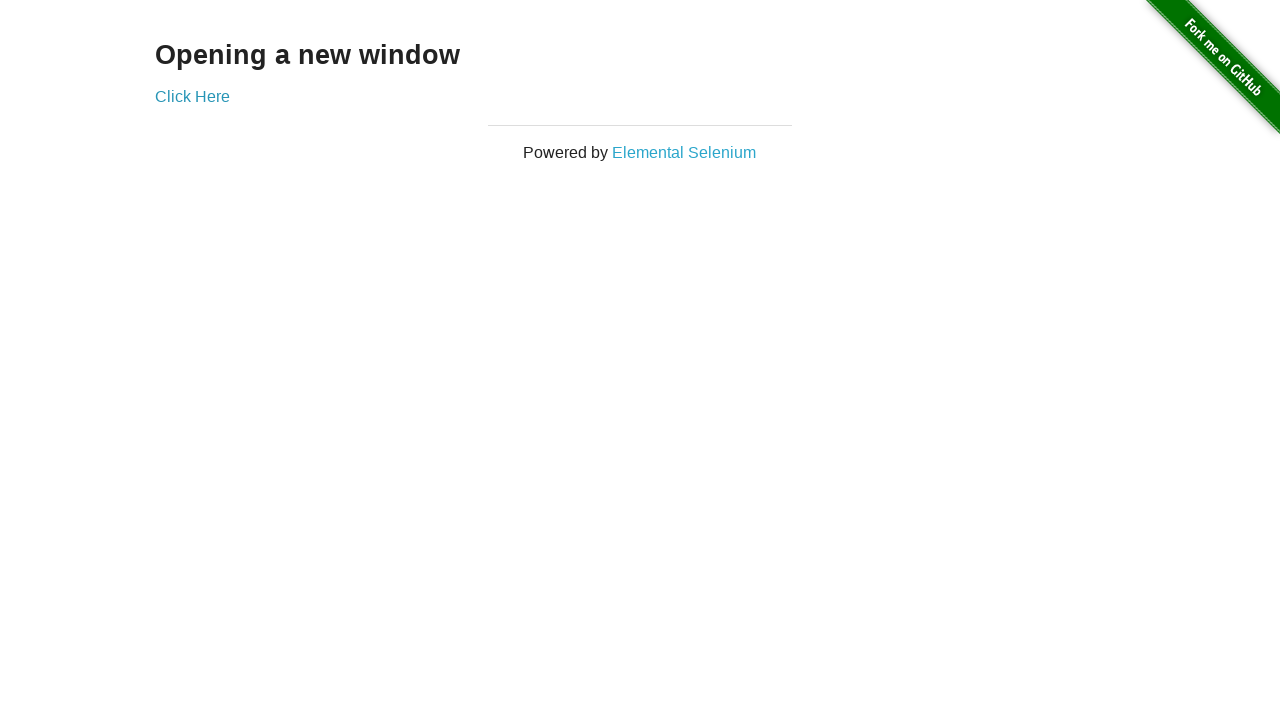